Tests switching between multiple browser windows by clicking a link that opens a new window, then switching between the original and new windows using window handles order (first/last)

Starting URL: http://the-internet.herokuapp.com/windows

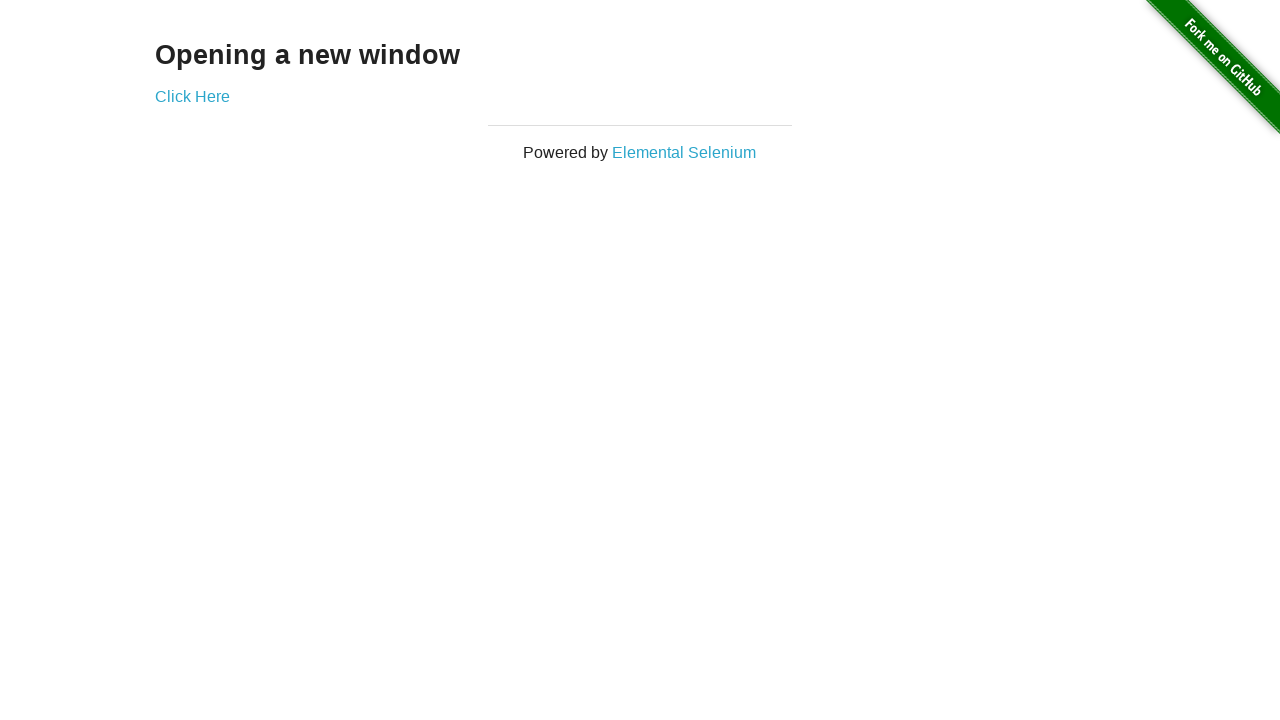

Clicked link to open new window at (192, 96) on .example a
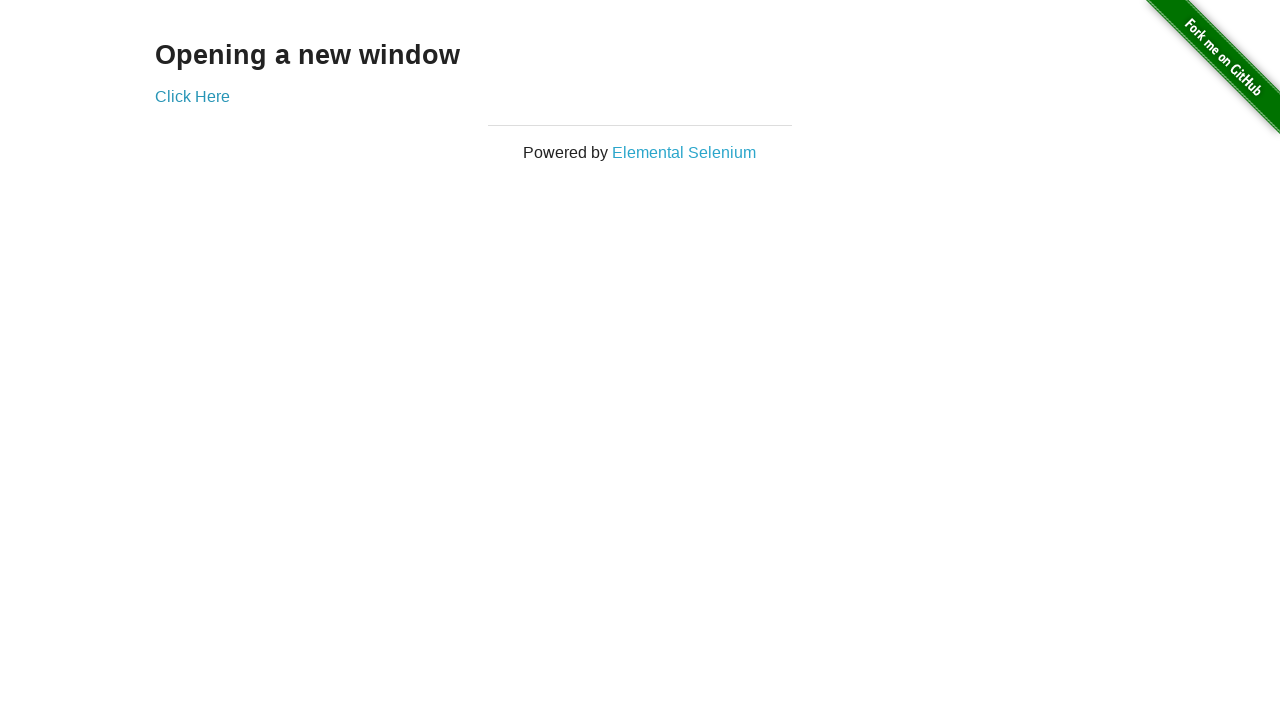

Waited 1000ms for new window to open
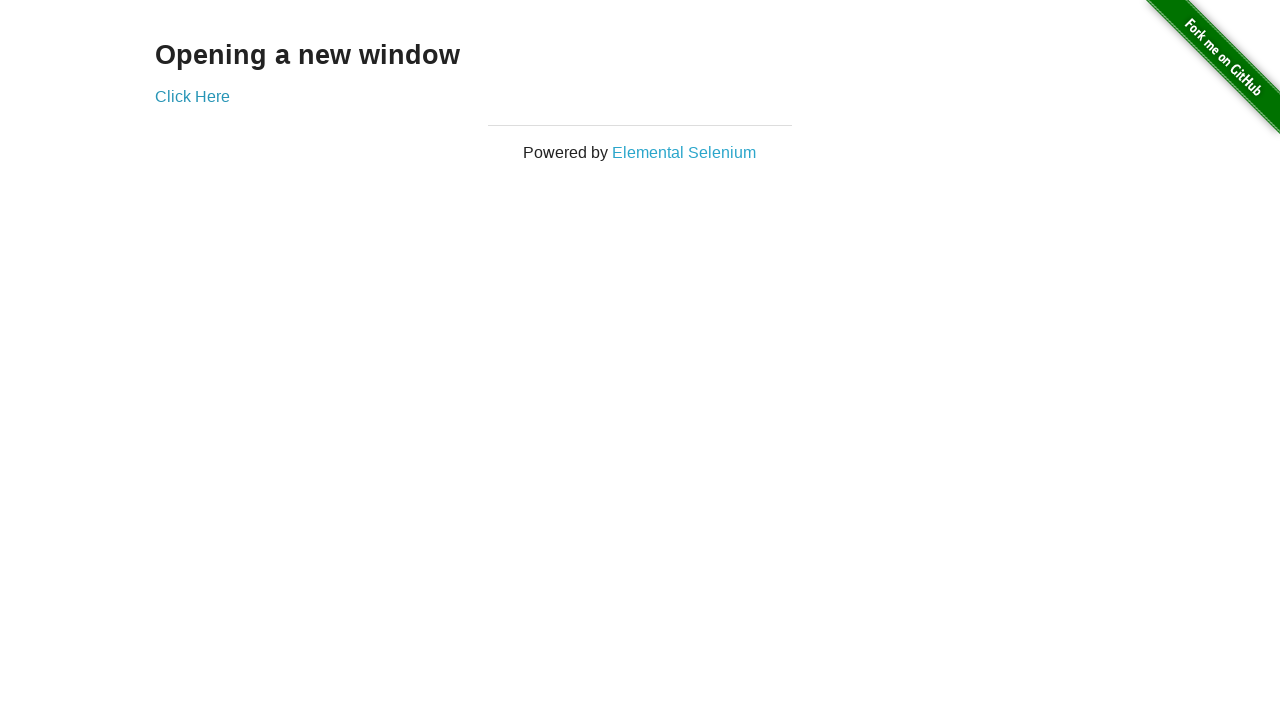

Retrieved all pages in context
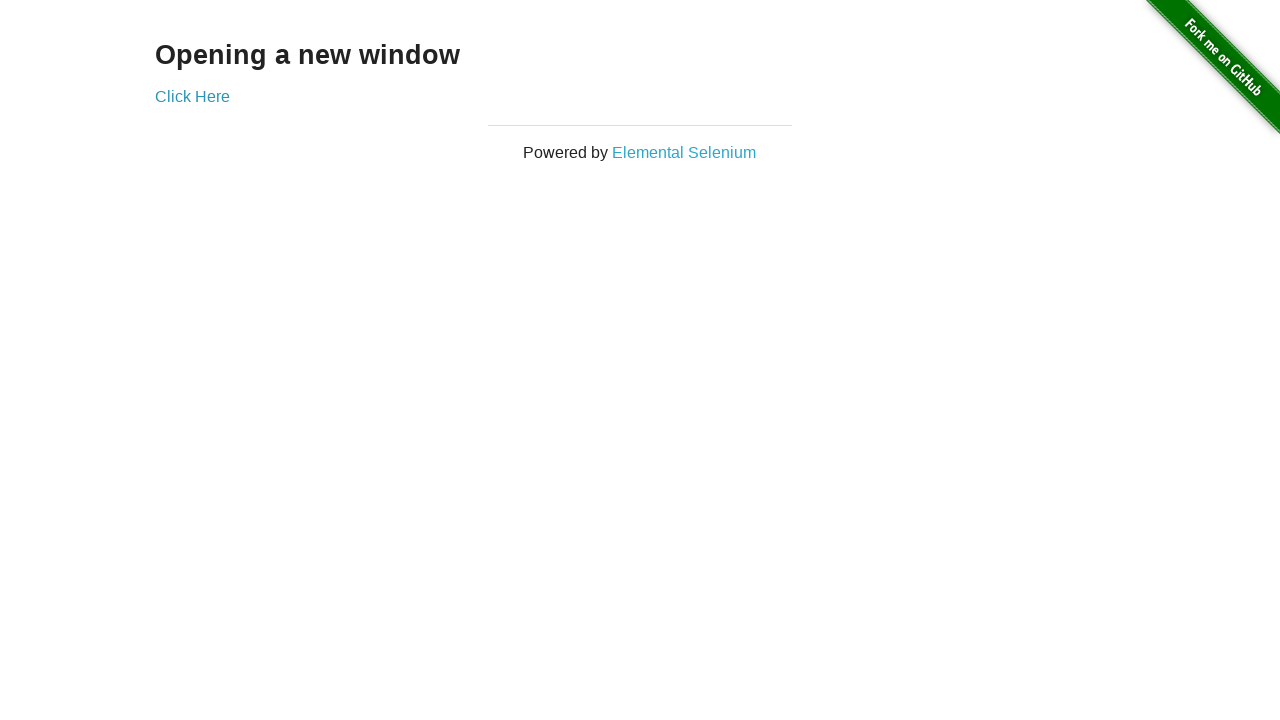

Selected first page (original window)
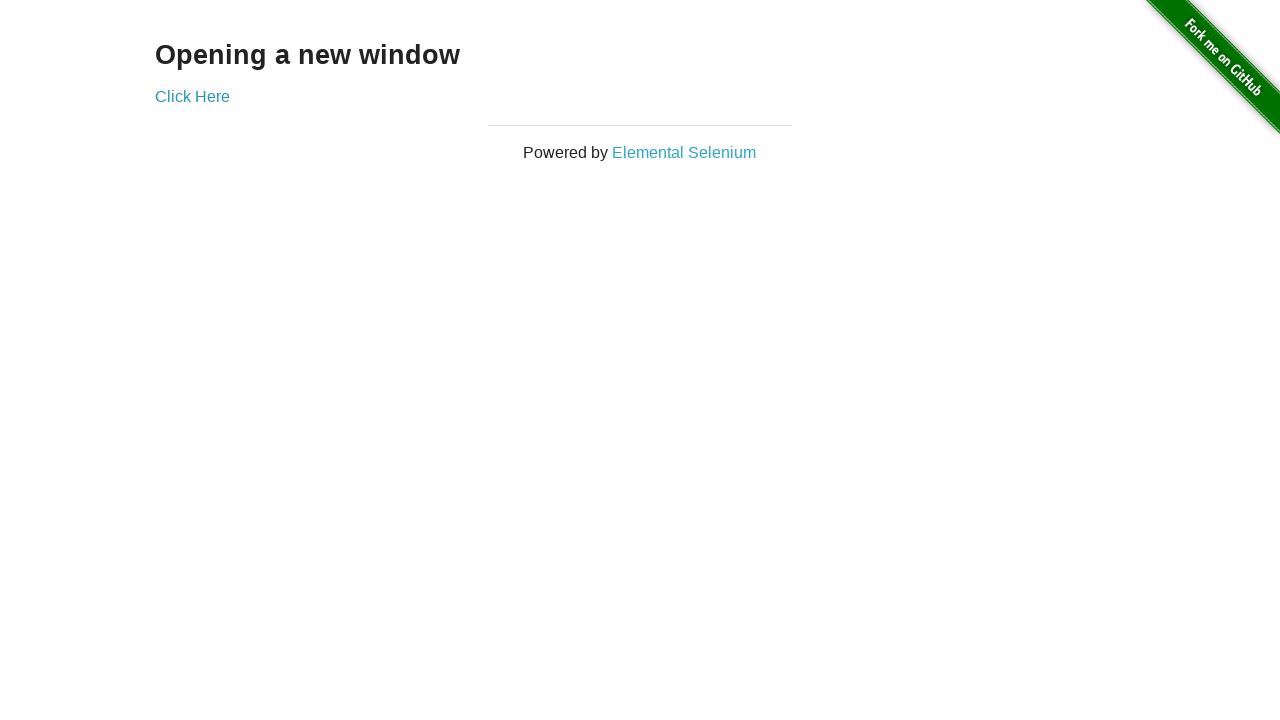

Brought original window to front
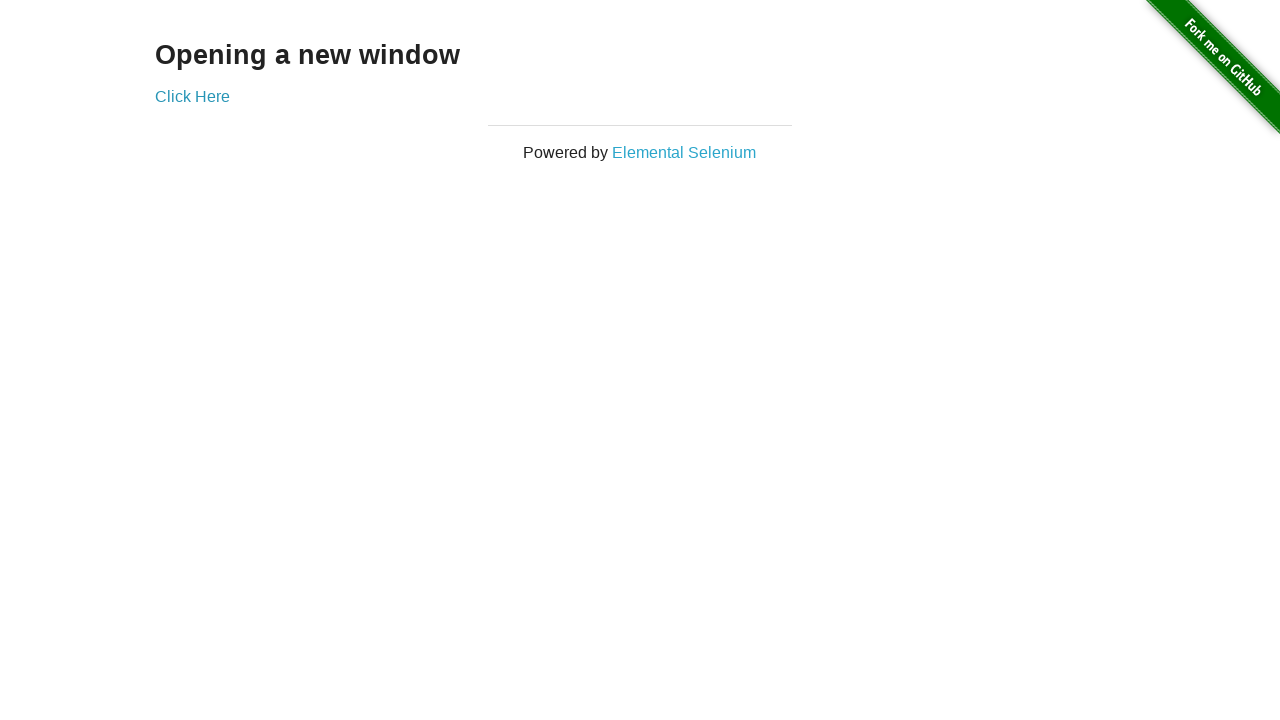

Verified original window title is not 'New Window'
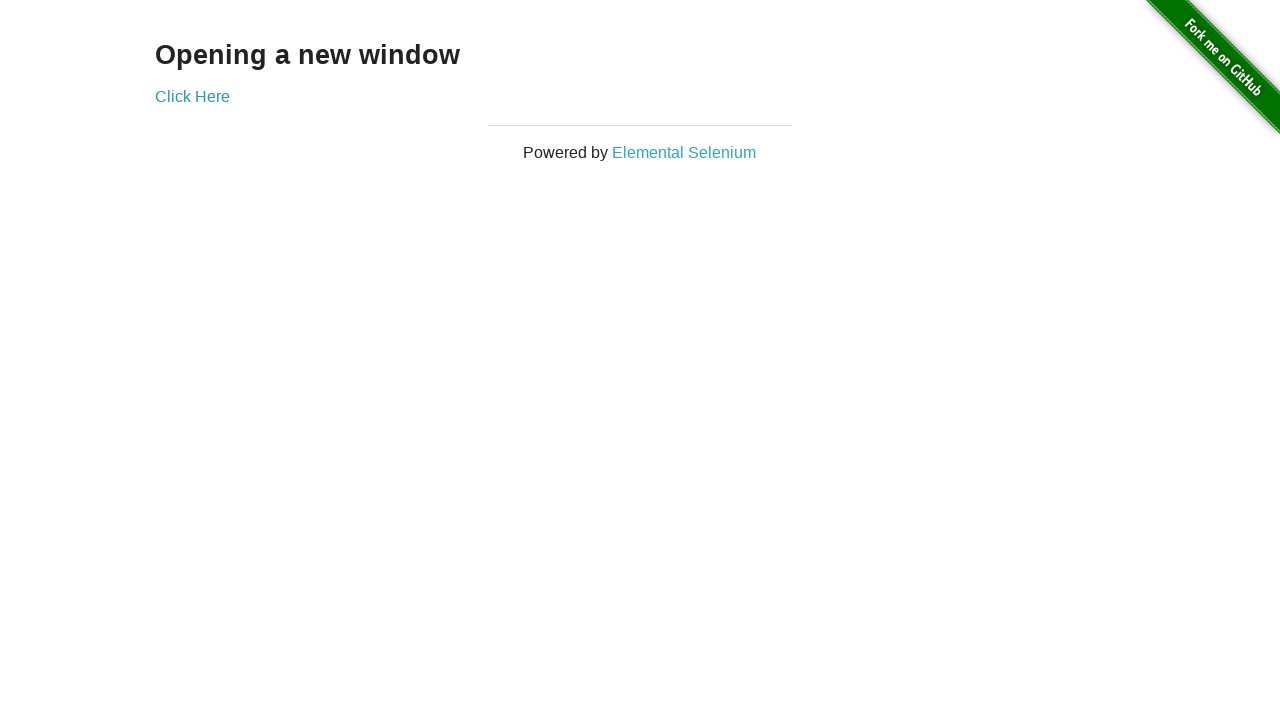

Selected last page (new window)
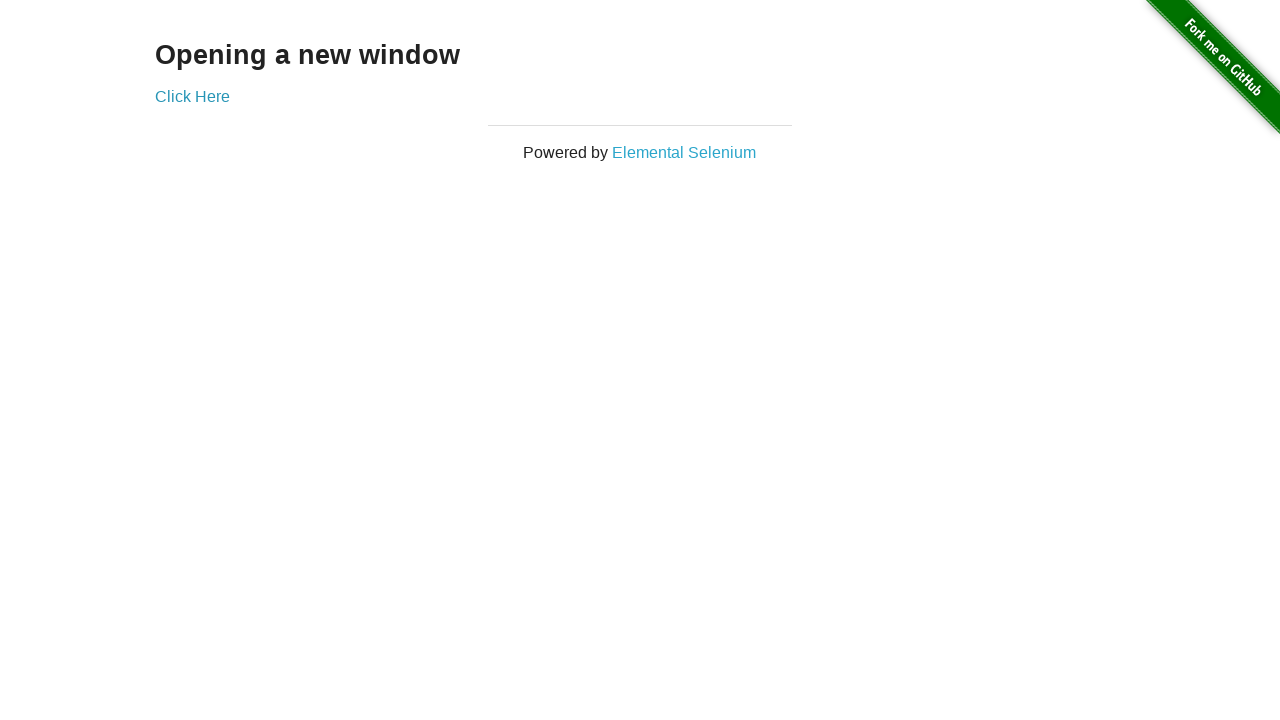

Brought new window to front
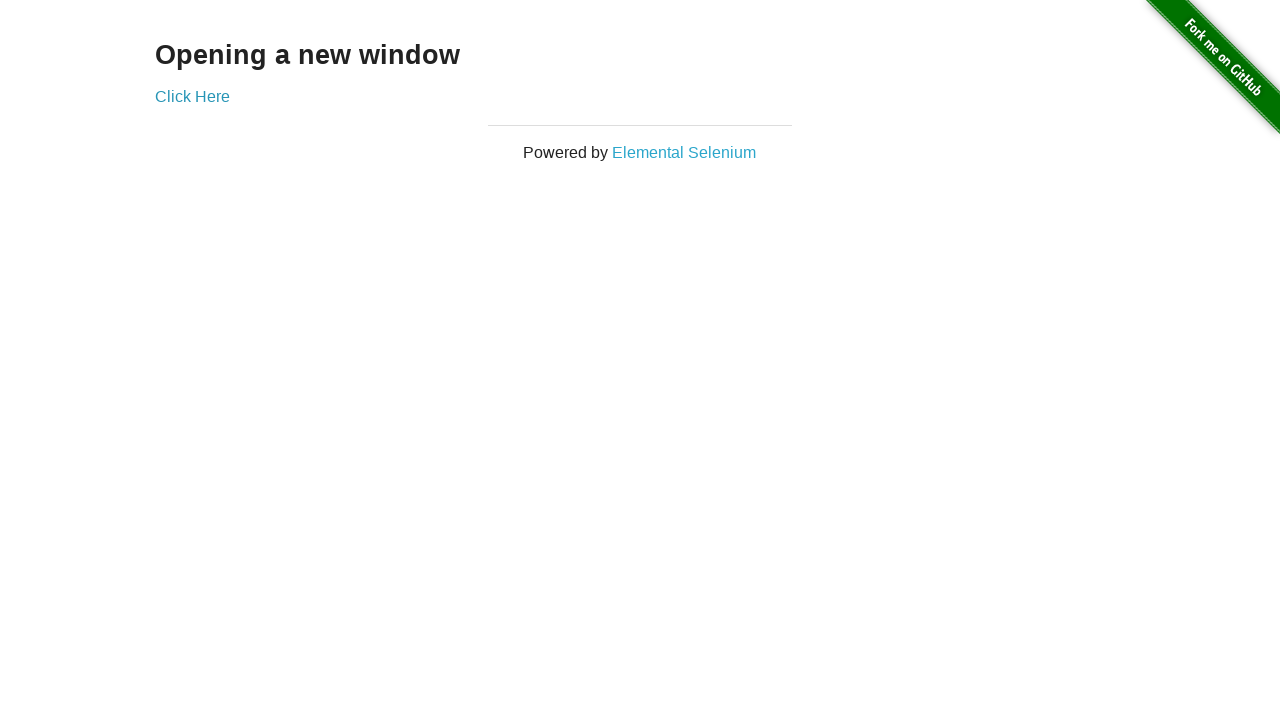

Waited for new window to fully load
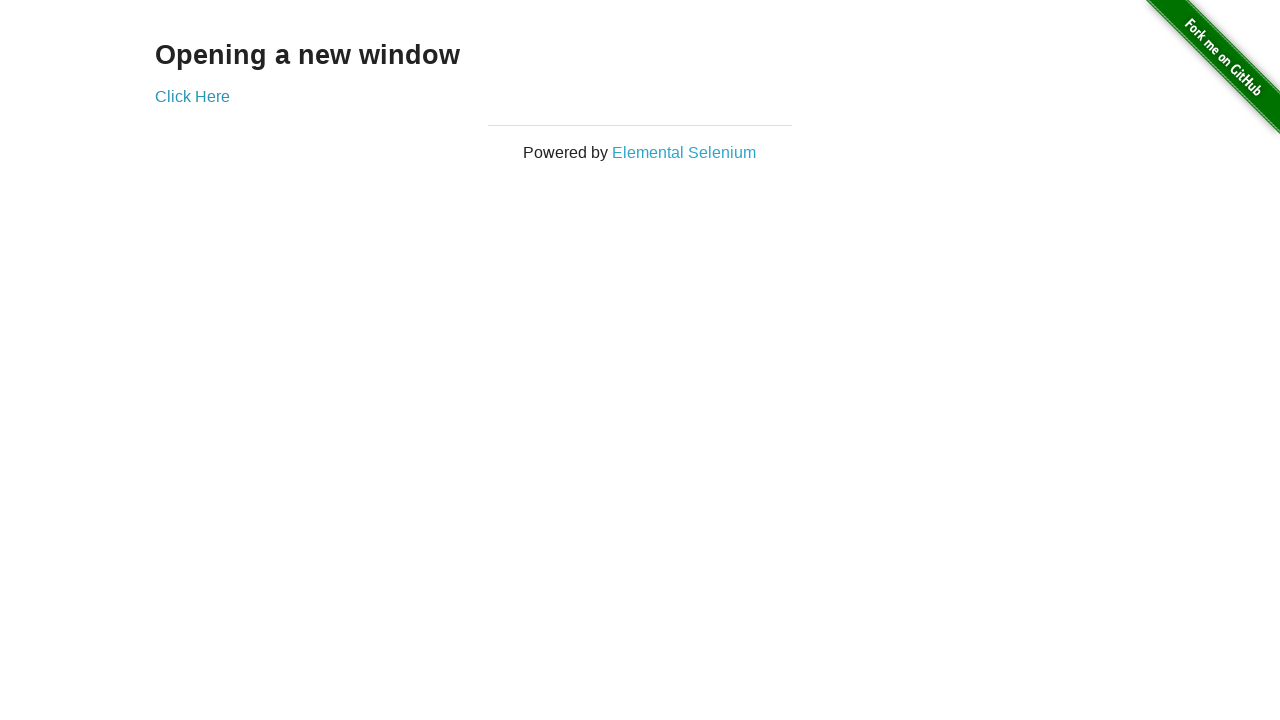

Verified new window title is 'New Window'
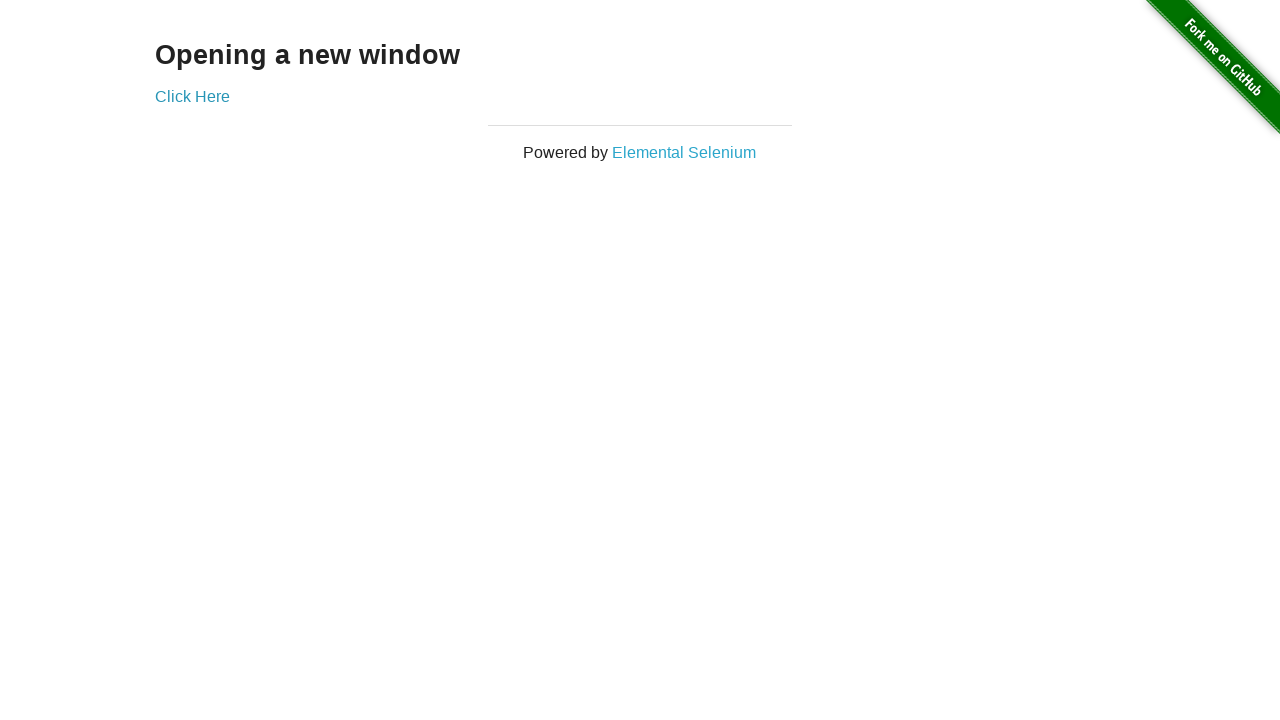

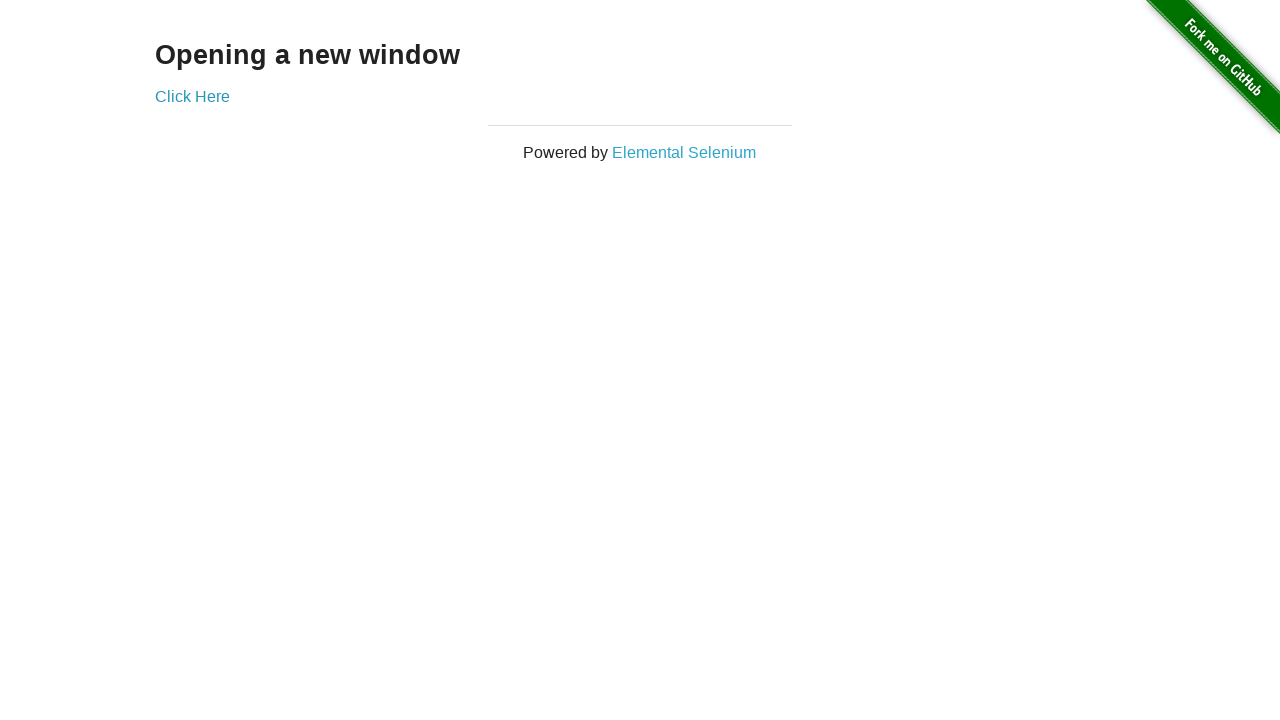